Tests the Sign up link by clicking it and verifying the signup modal popup appears

Starting URL: https://www.demoblaze.com/

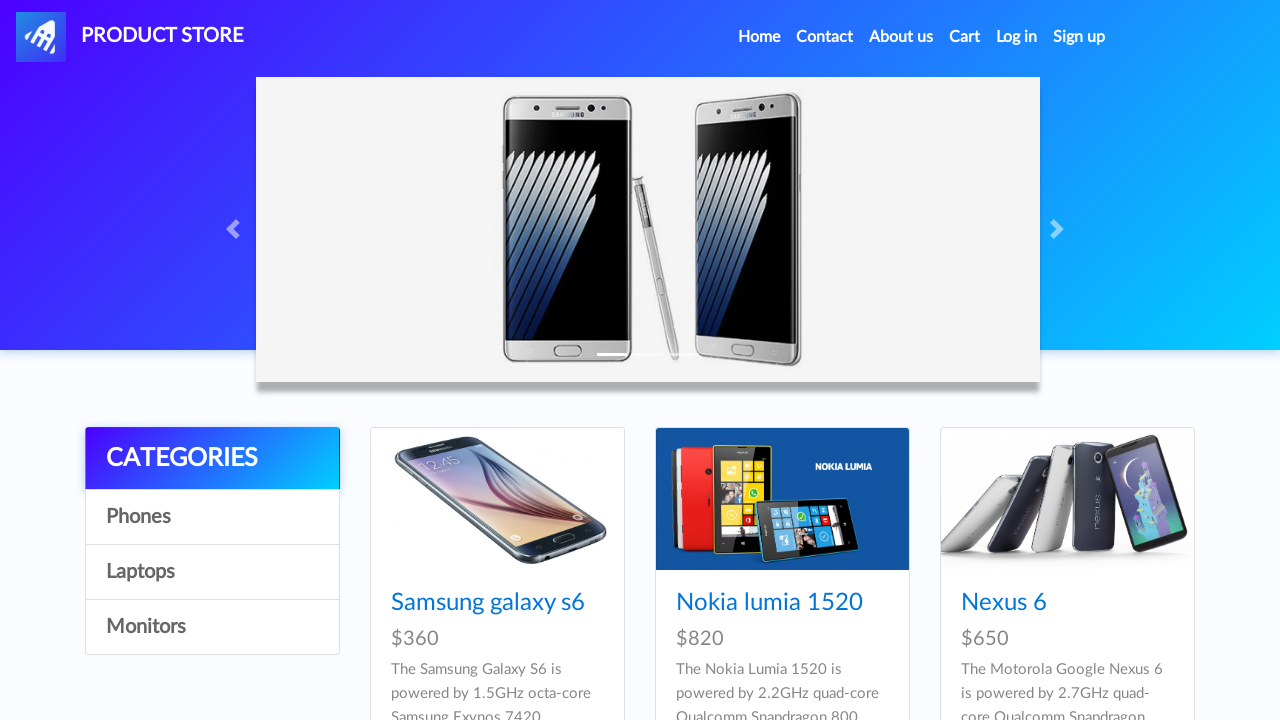

Clicked the Sign up navigation link at (1079, 37) on xpath=//a[contains(@class, 'nav-link') and contains(text(), 'Sign up')]
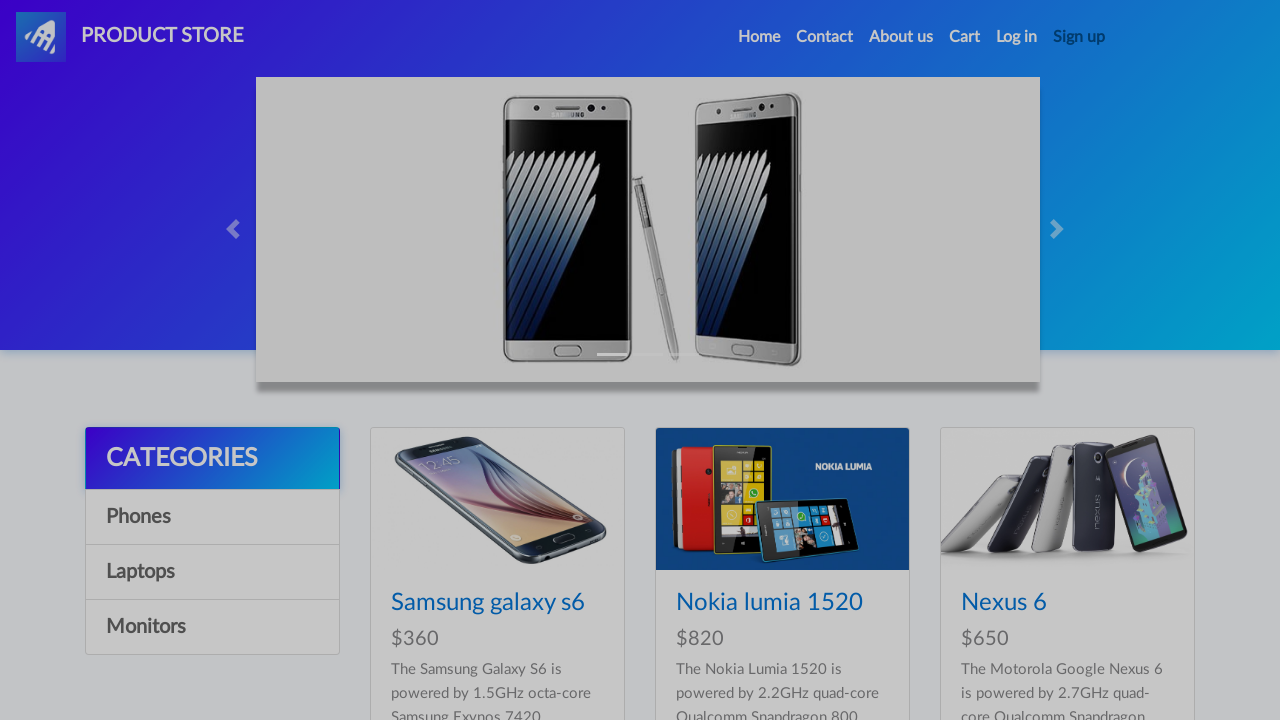

Sign up modal popup appeared and is visible
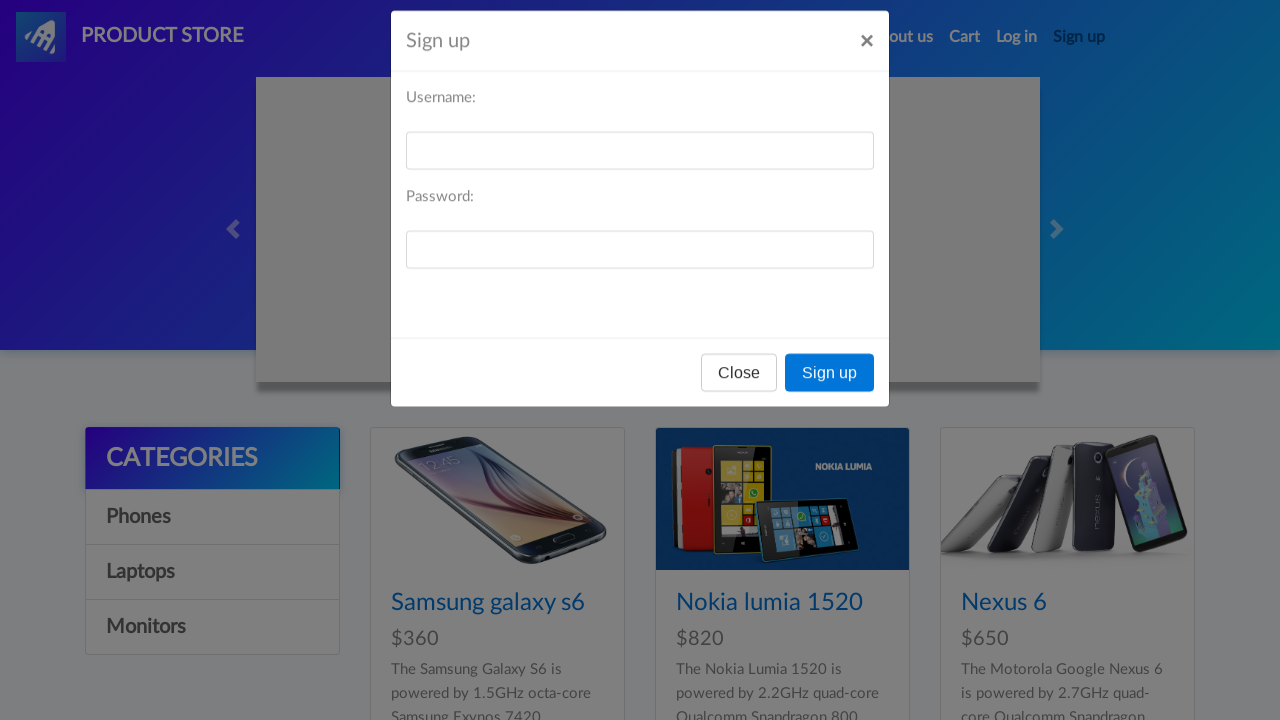

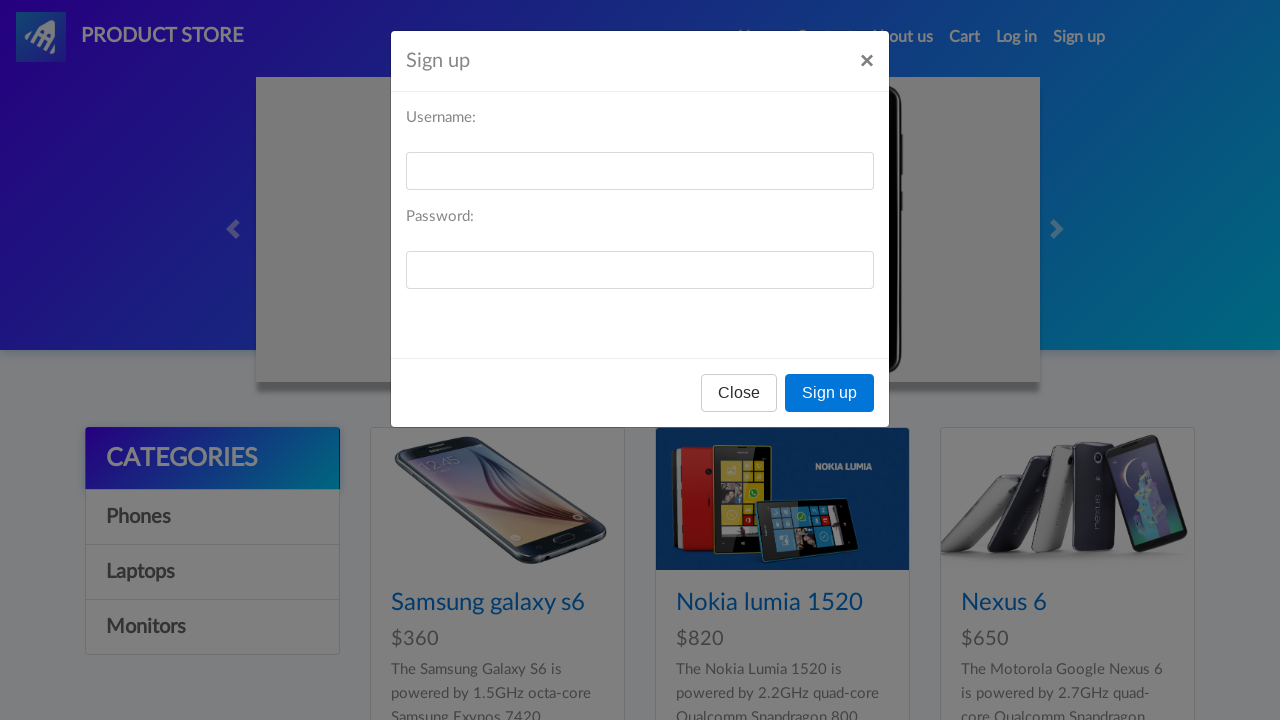